Tests radio button selection functionality by clicking different radio buttons in sport and color groups and verifying they are selected

Starting URL: https://practice.cydeo.com/radio_buttons

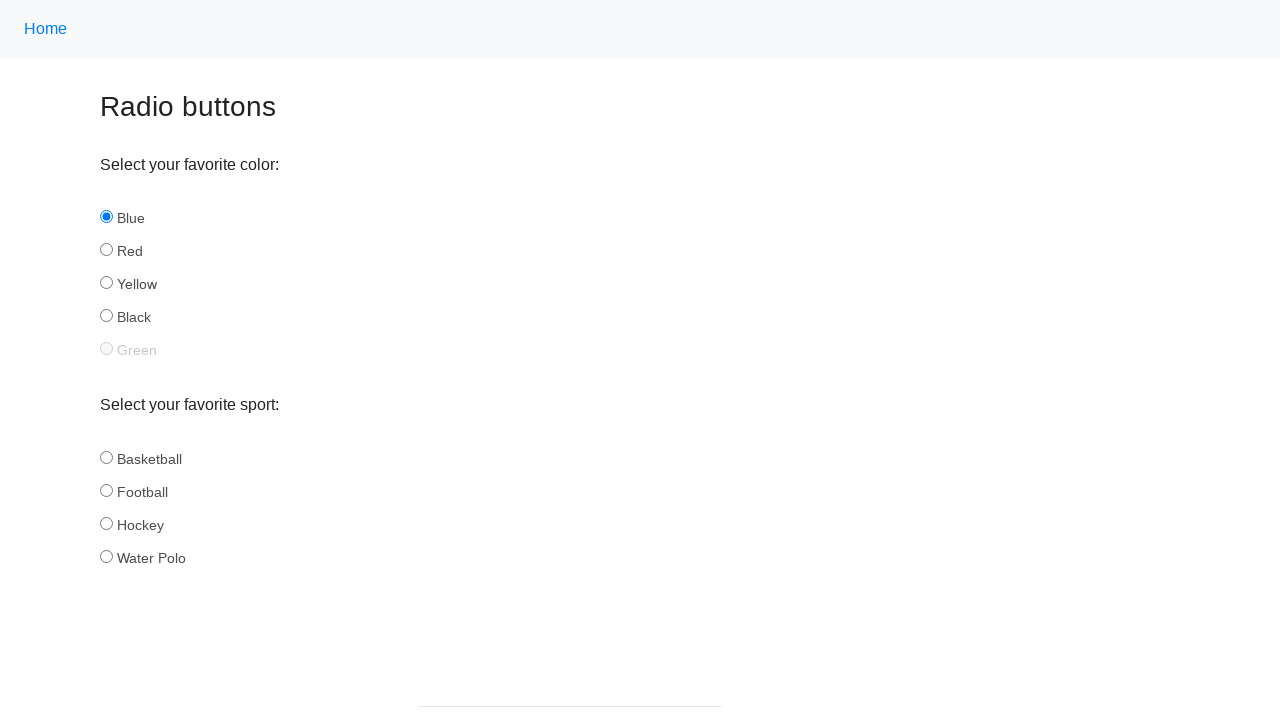

Clicked hockey radio button in sport group at (106, 523) on xpath=//input[@name='sport' and @id='hockey']
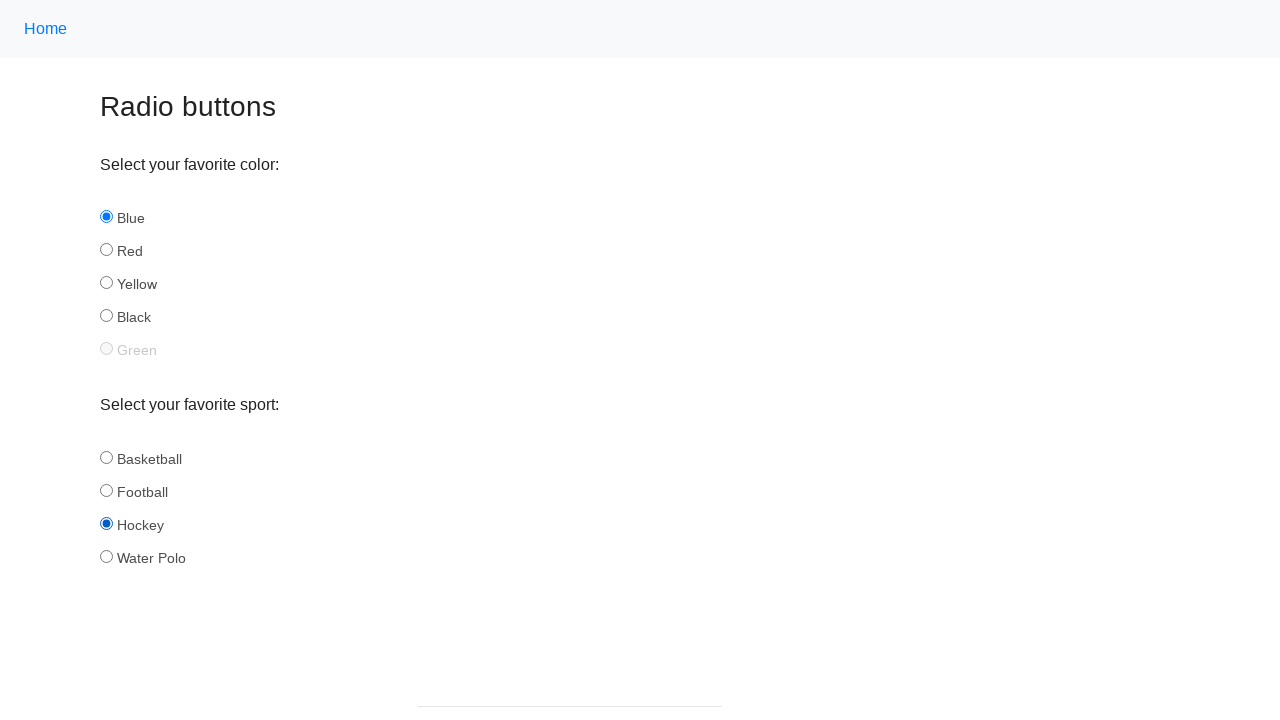

Clicked football radio button in sport group at (106, 490) on xpath=//input[@name='sport' and @id='football']
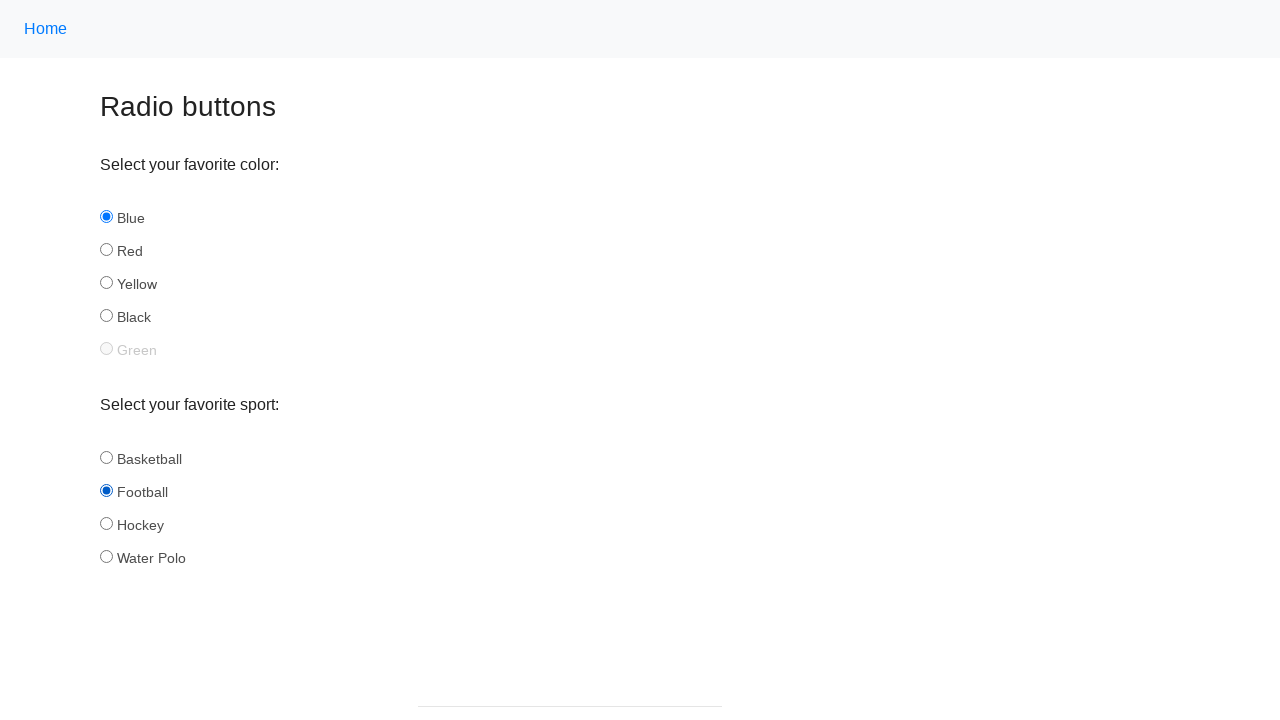

Clicked basketball radio button in sport group at (106, 457) on xpath=//input[@name='sport' and @id='basketball']
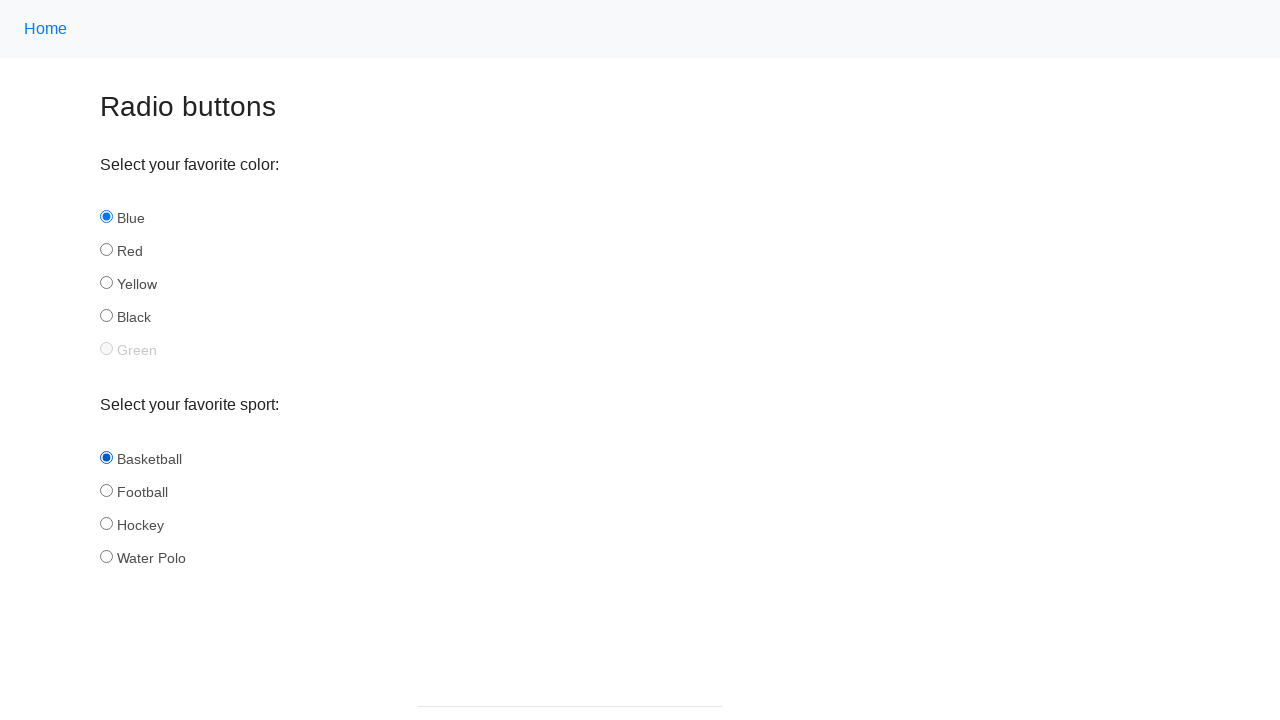

Clicked red radio button in color group at (106, 250) on xpath=//input[@name='color' and @id='red']
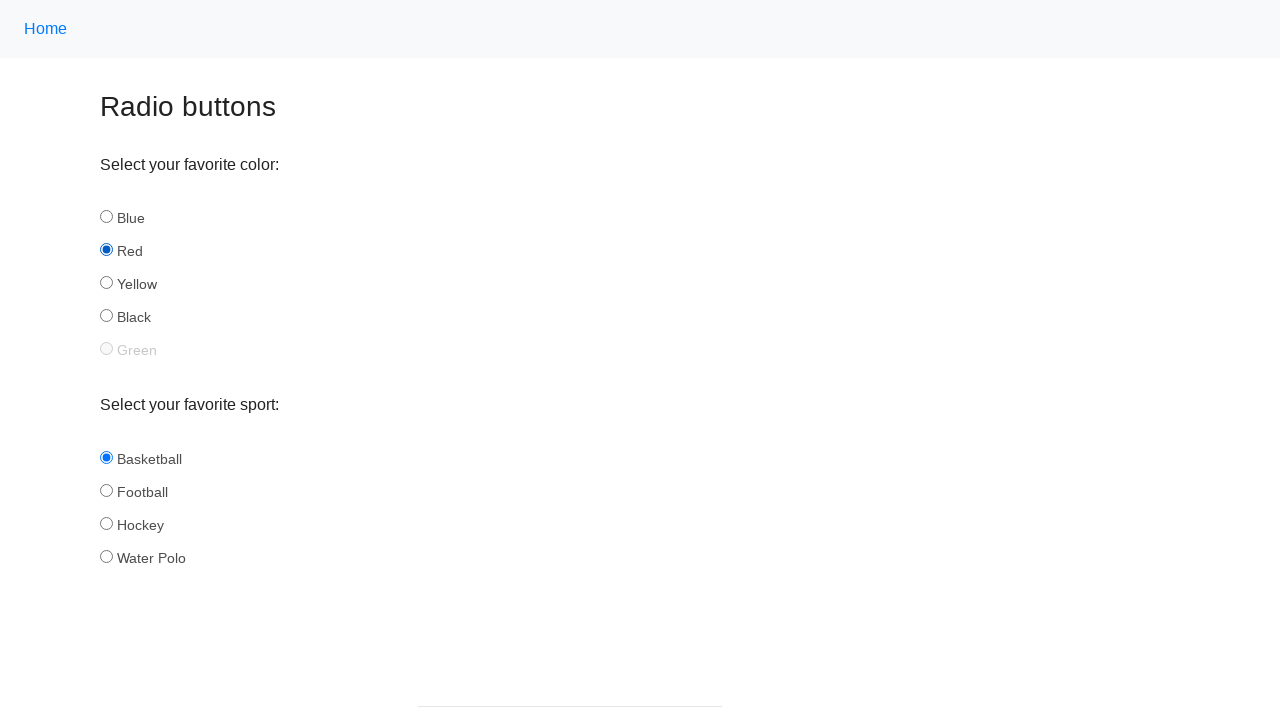

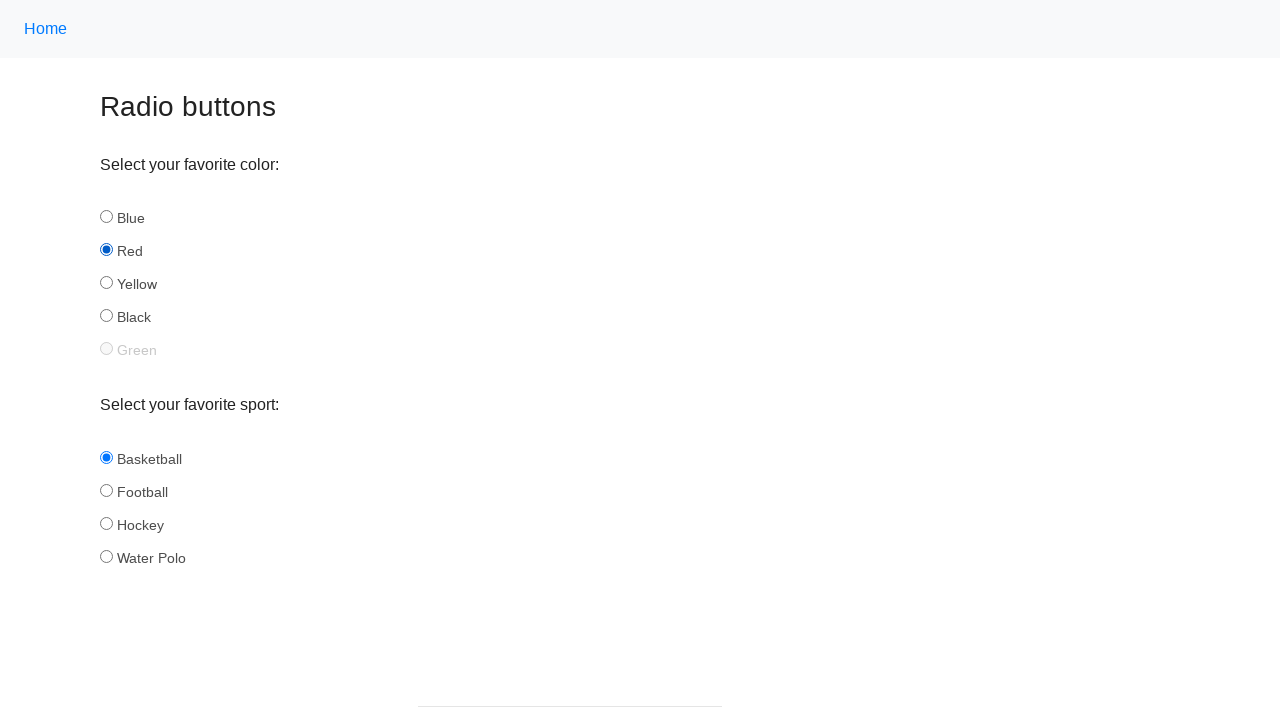